Tests alert handling within an iframe by clicking a button that triggers an alert and accepting it

Starting URL: http://www.w3schools.com/jsref/tryit.asp?filename=tryjsref_alert

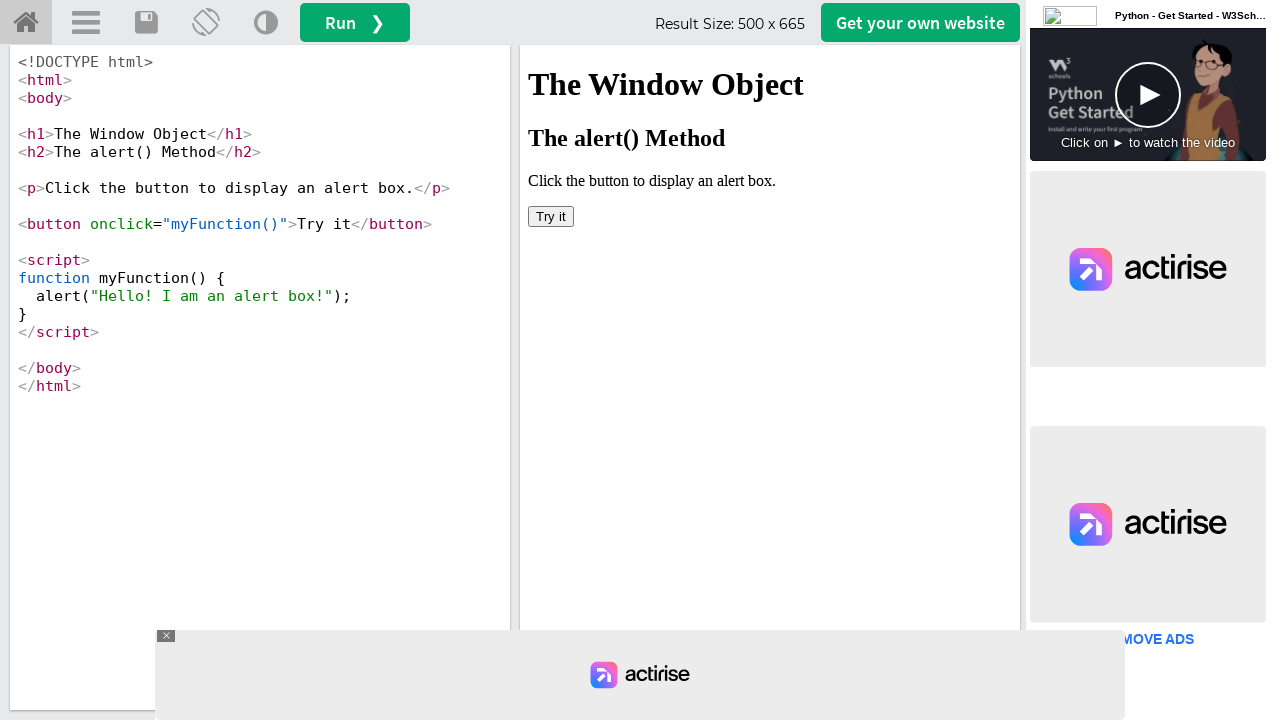

Located and switched to iframeResult containing the Try it button
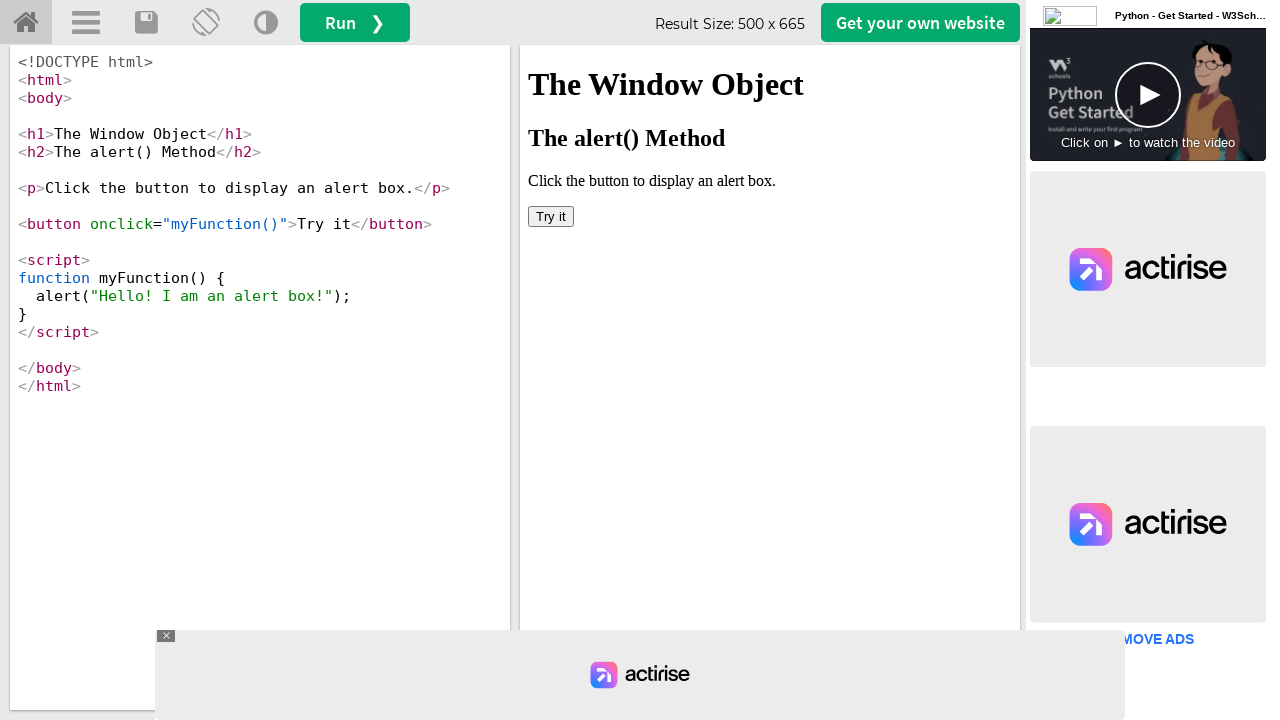

Clicked the 'Try it' button to trigger alert at (551, 216) on xpath=//button[contains(text(),'Try it')]
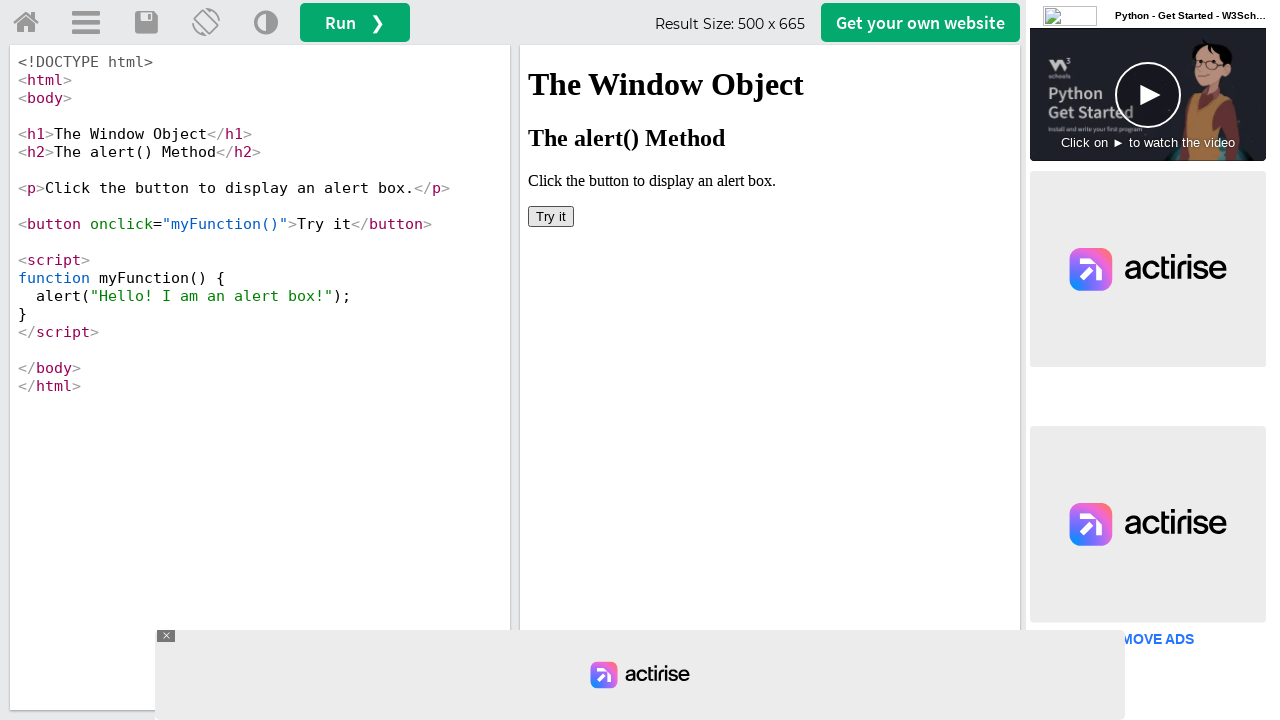

Set up dialog handler to accept alert
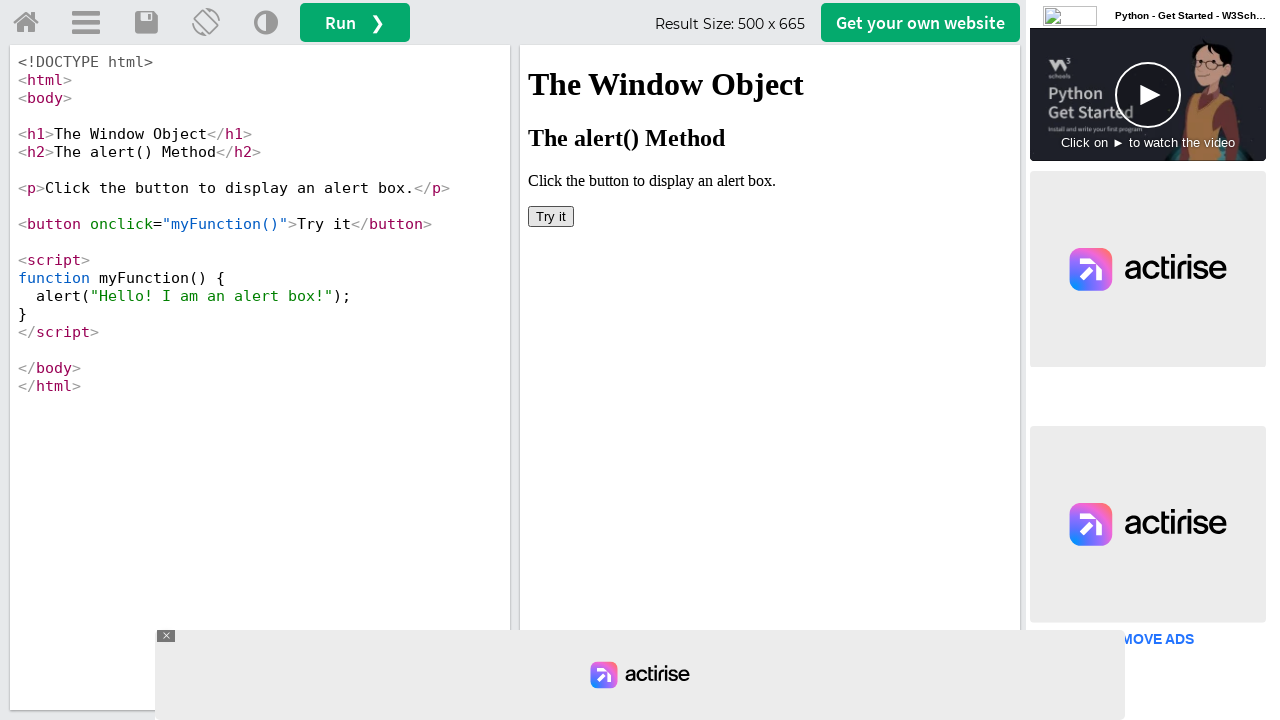

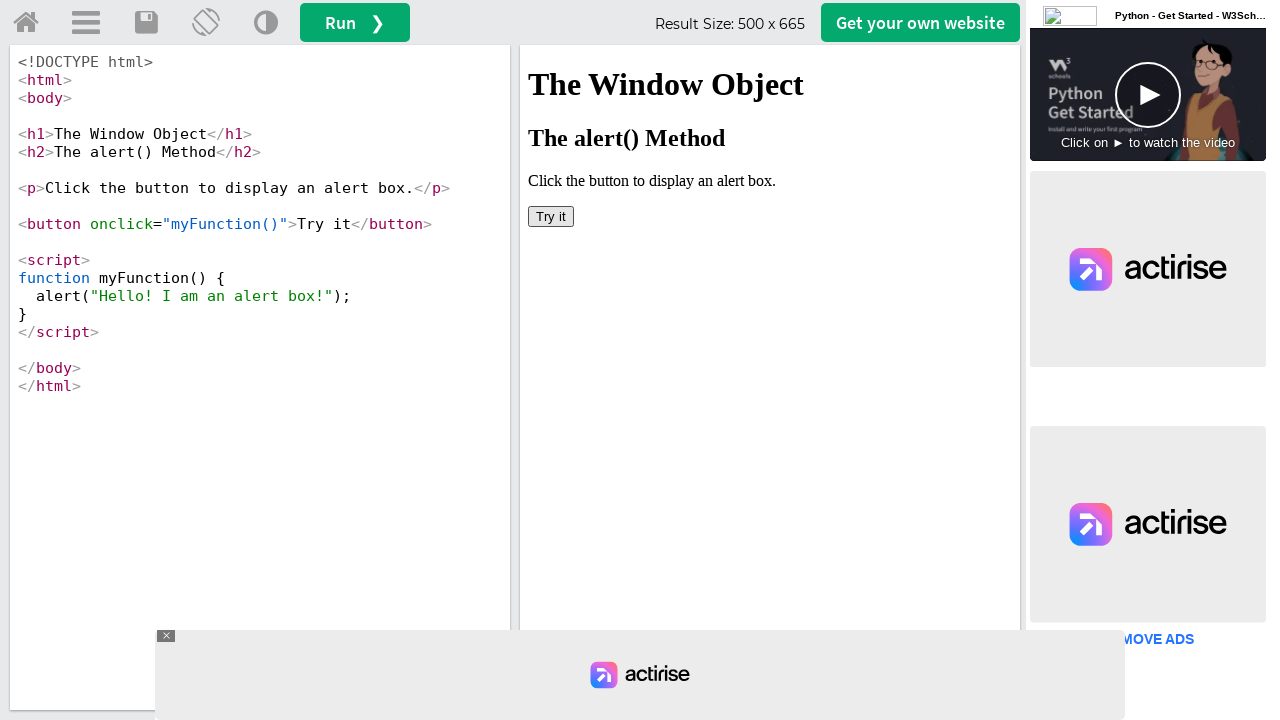